Performs a drag and drop operation on the jQuery UI demo page by dragging the white rectangular box into the yellow rectangular box

Starting URL: https://jqueryui.com/droppable/

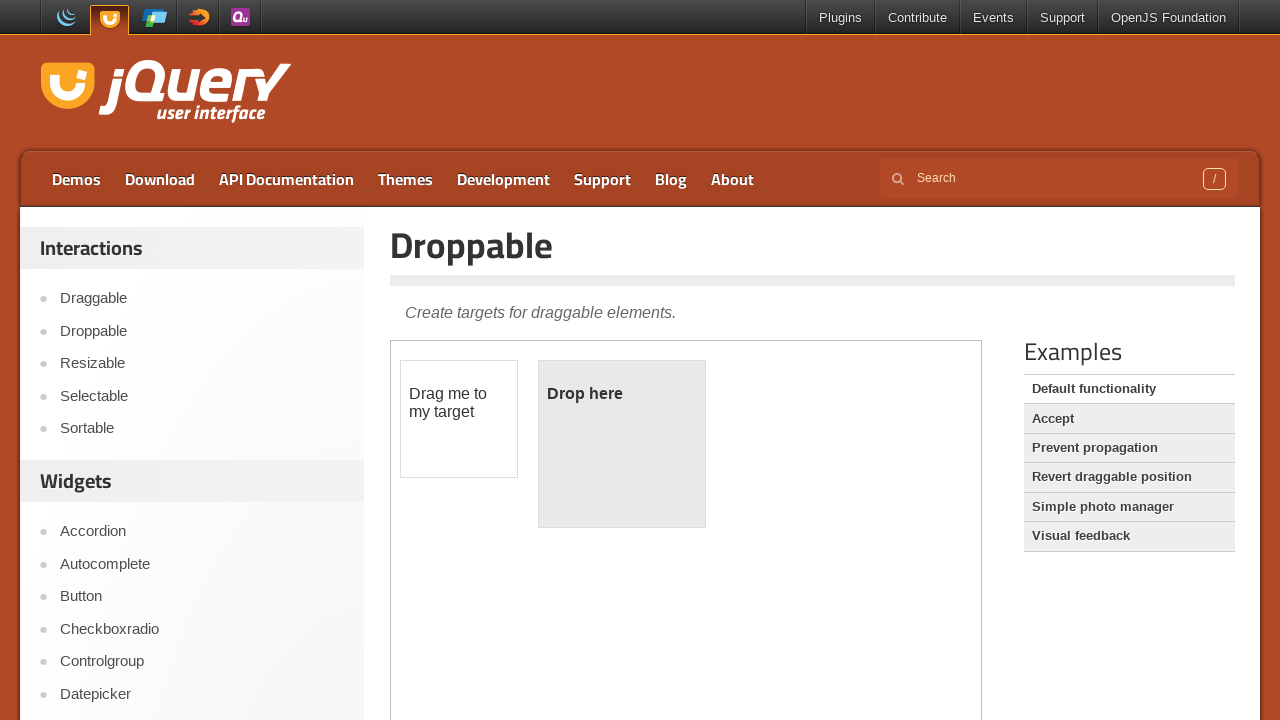

Located the demo iframe containing the drag and drop elements
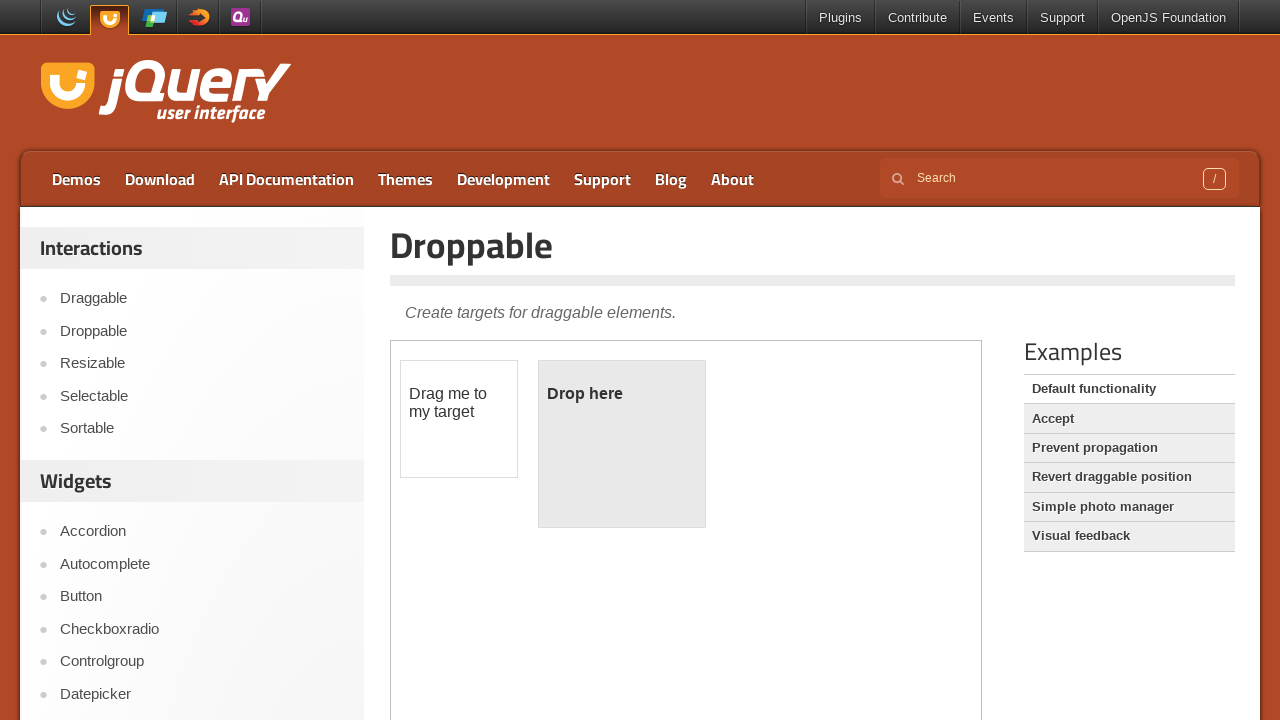

Located the draggable white rectangular box
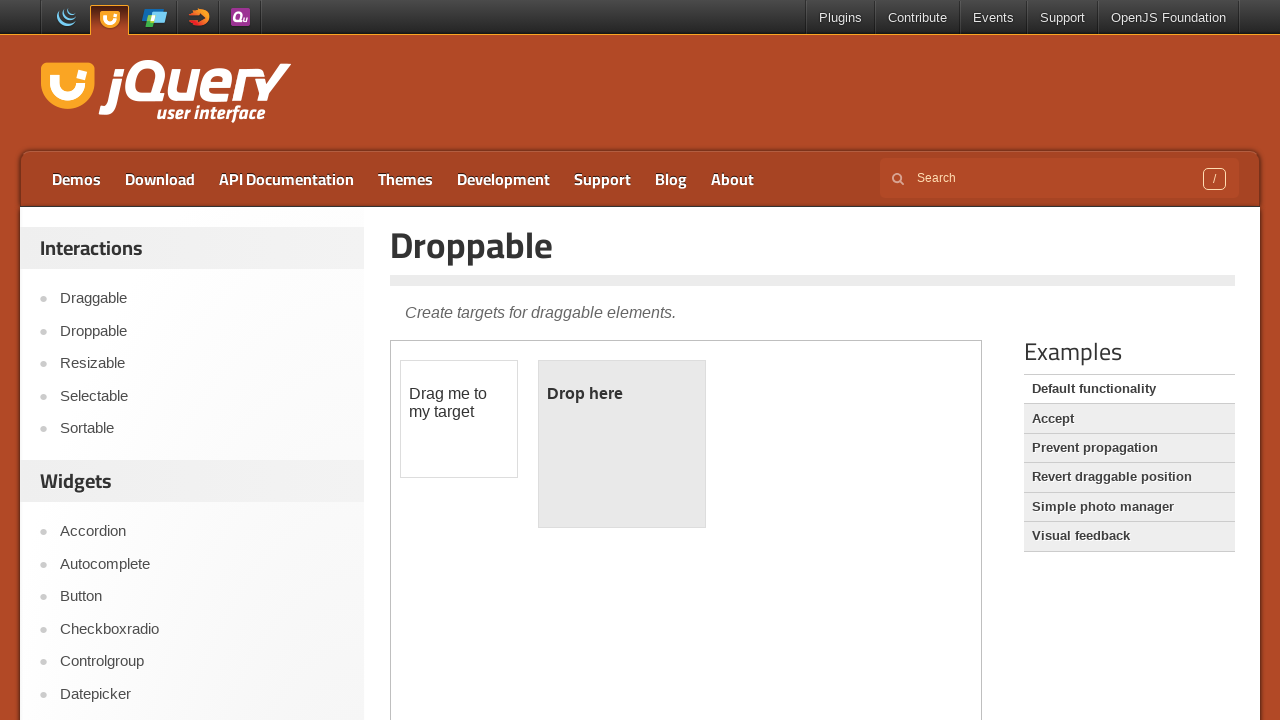

Located the droppable yellow rectangular box
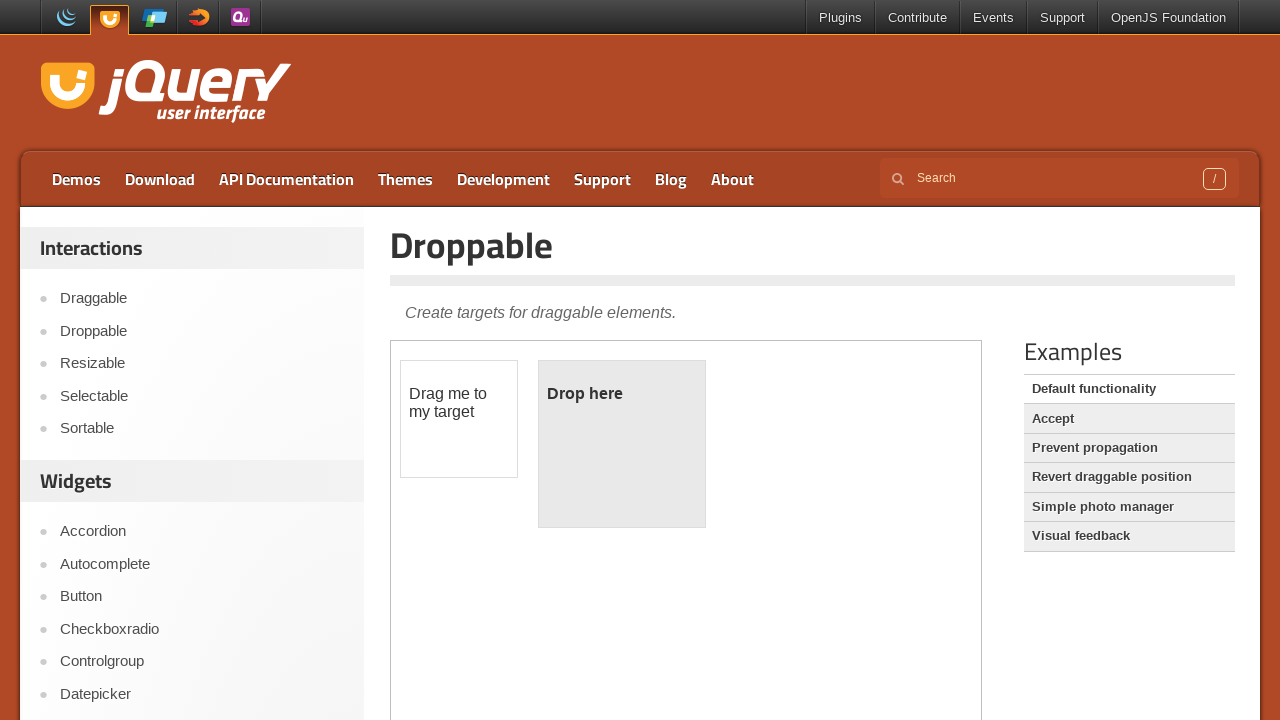

Dragged the white box into the yellow box successfully at (622, 444)
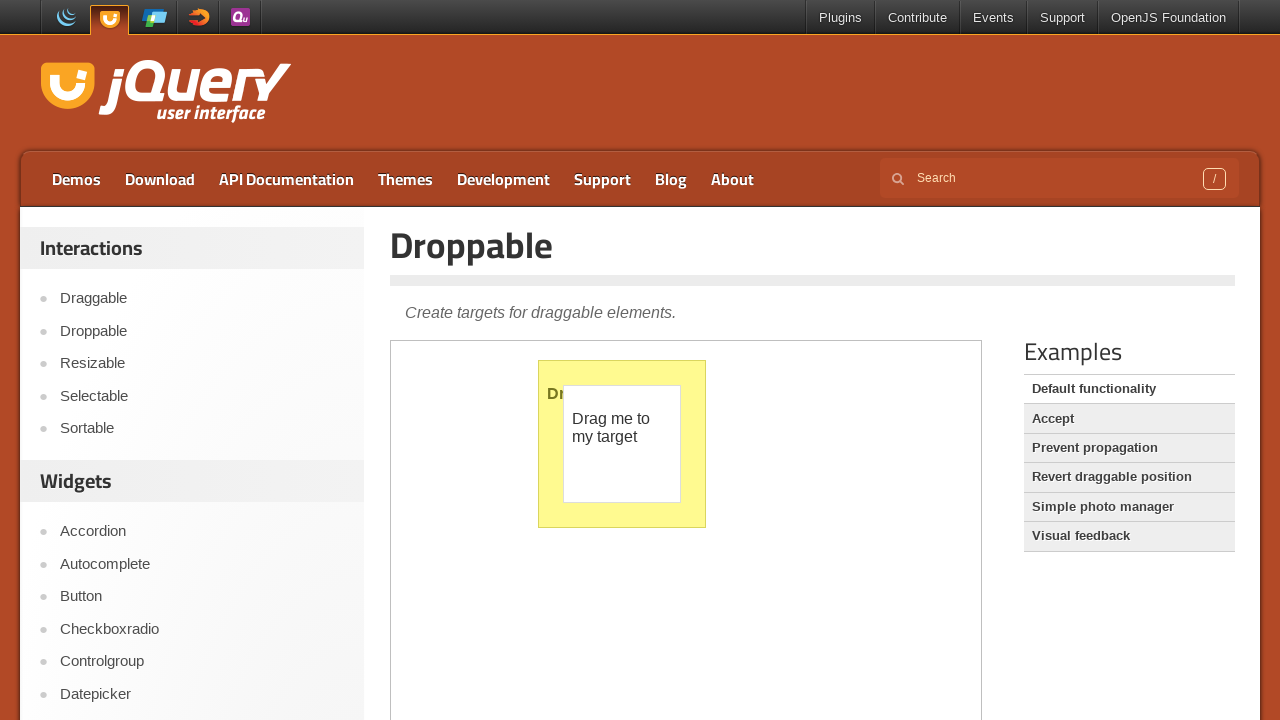

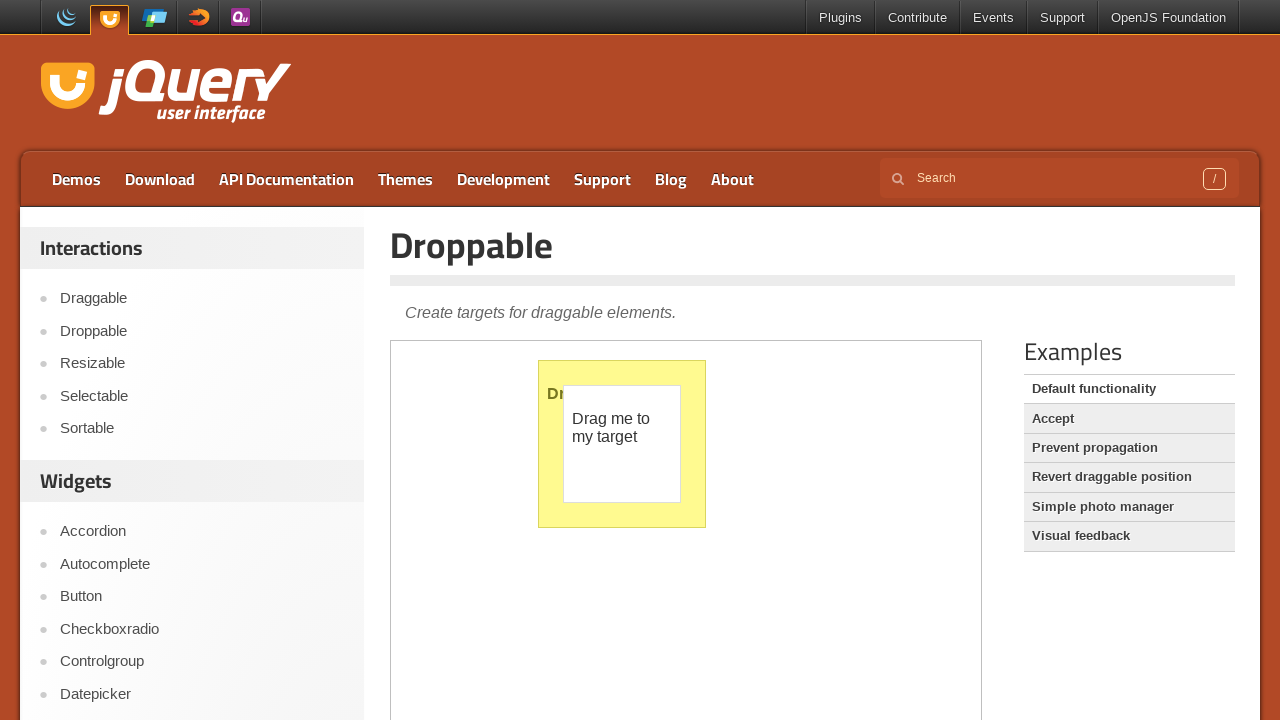